Opens the Puma India website and maximizes the browser window to verify the site loads successfully.

Starting URL: https://in.puma.com/

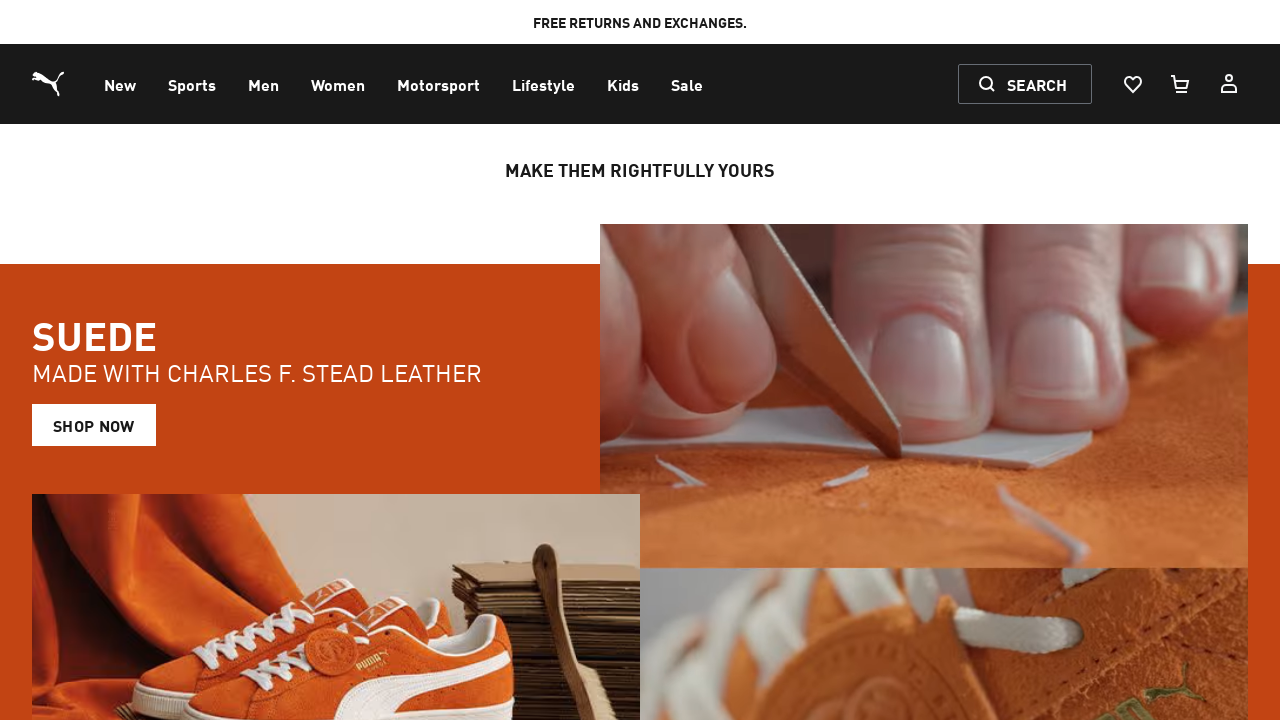

Navigated to Puma India website (https://in.puma.com/)
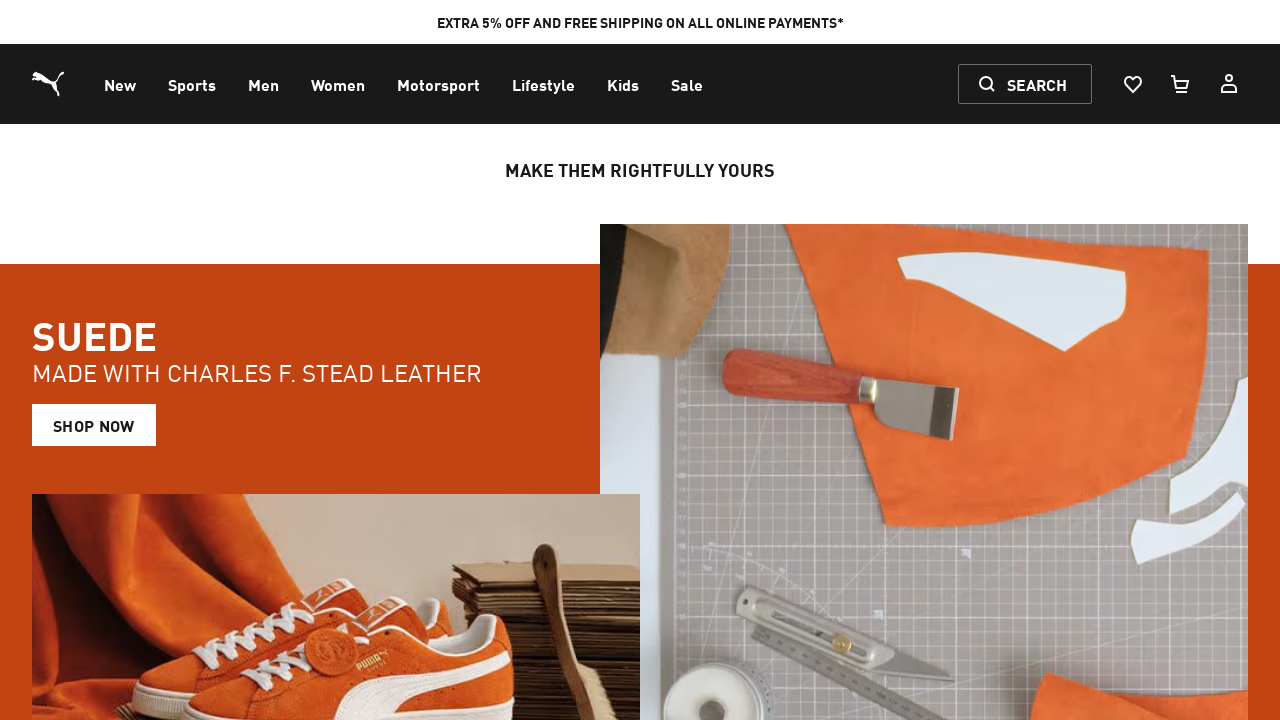

Maximized browser window to 1920x1080
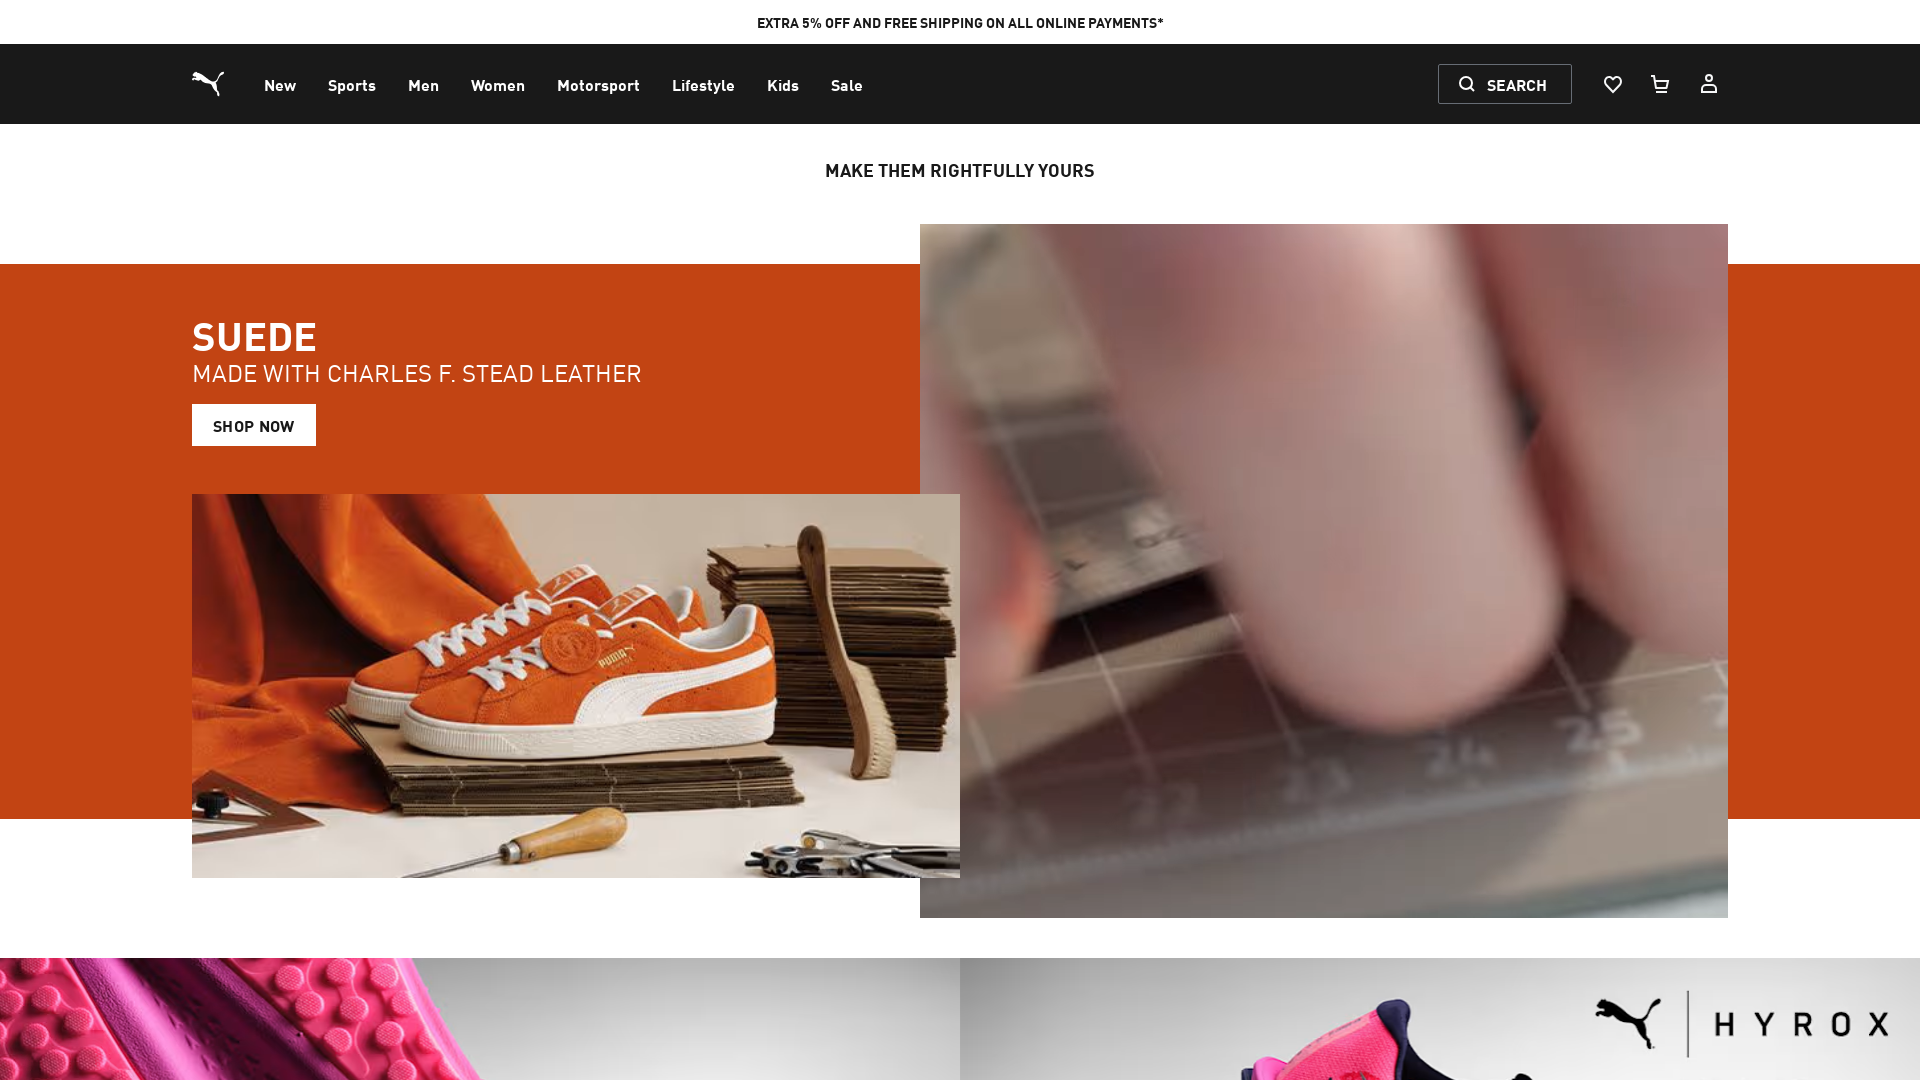

Page fully loaded - DOM content ready
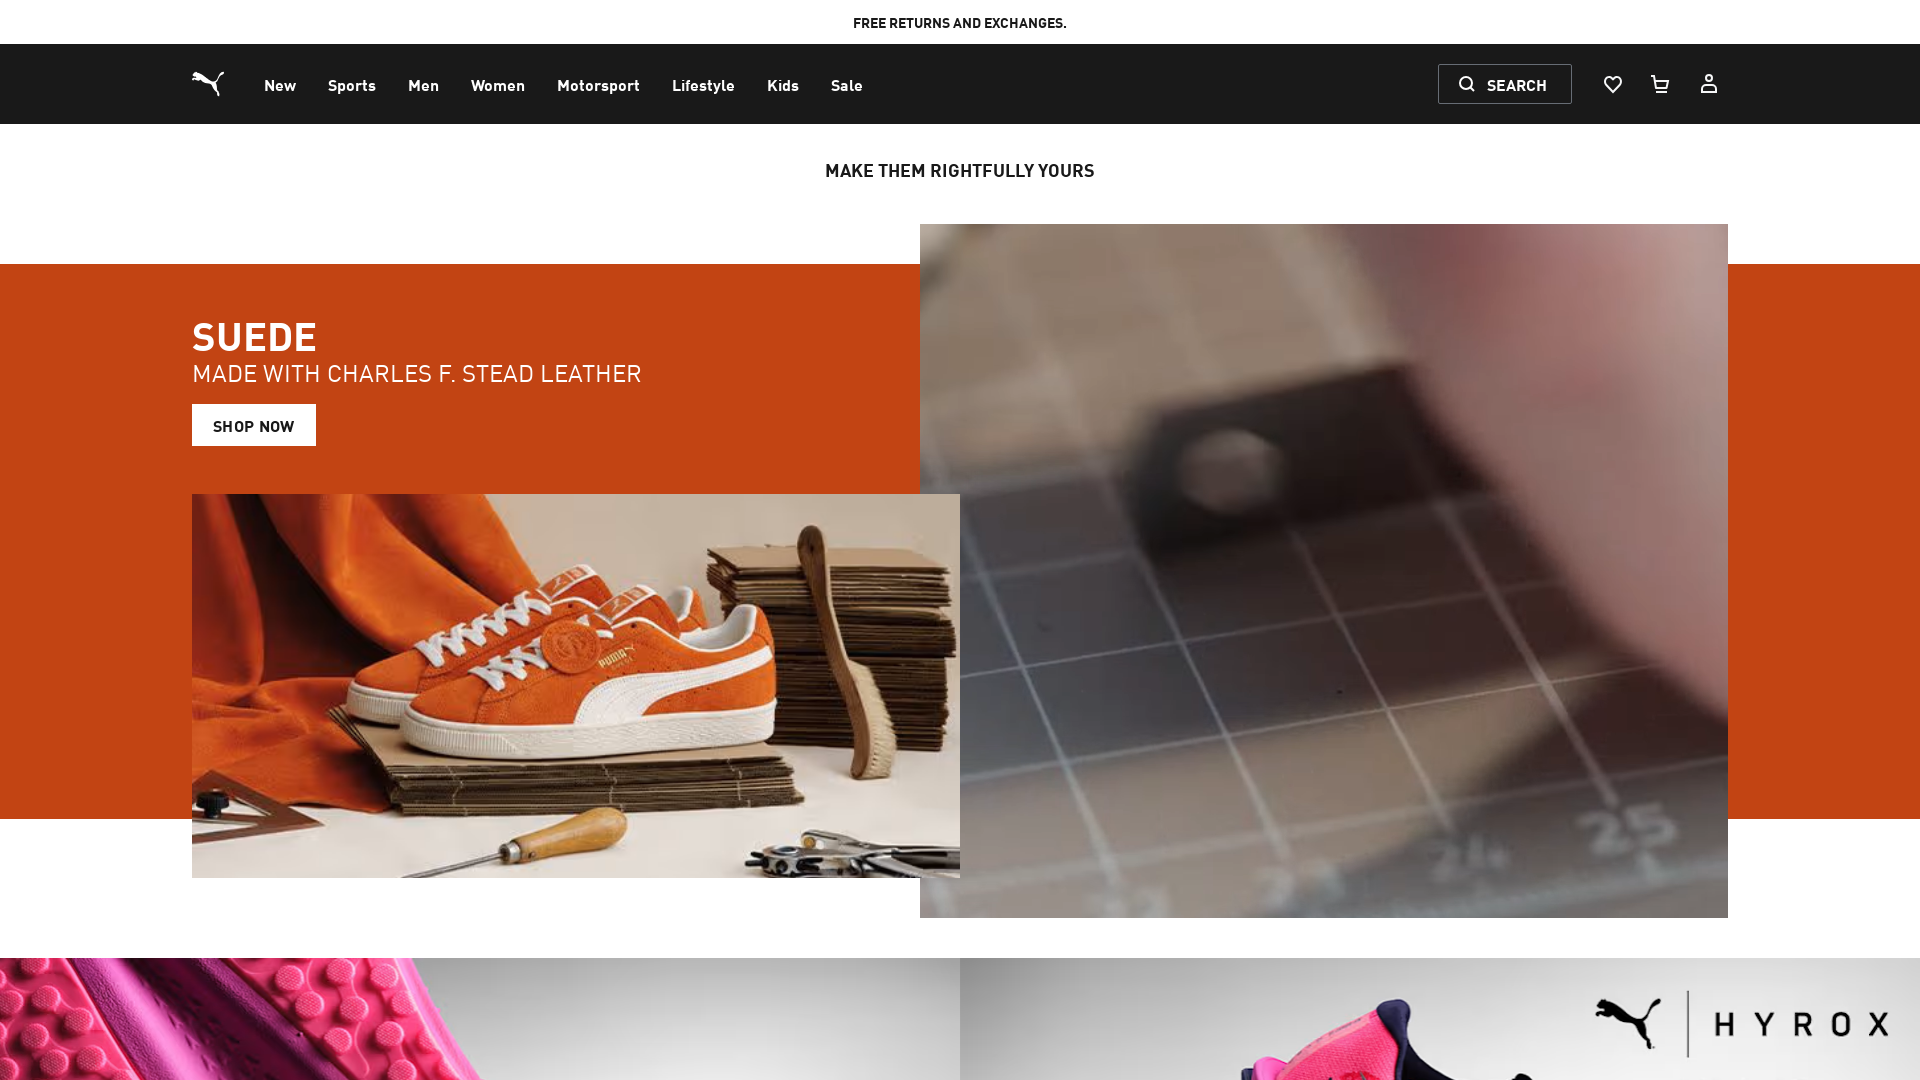

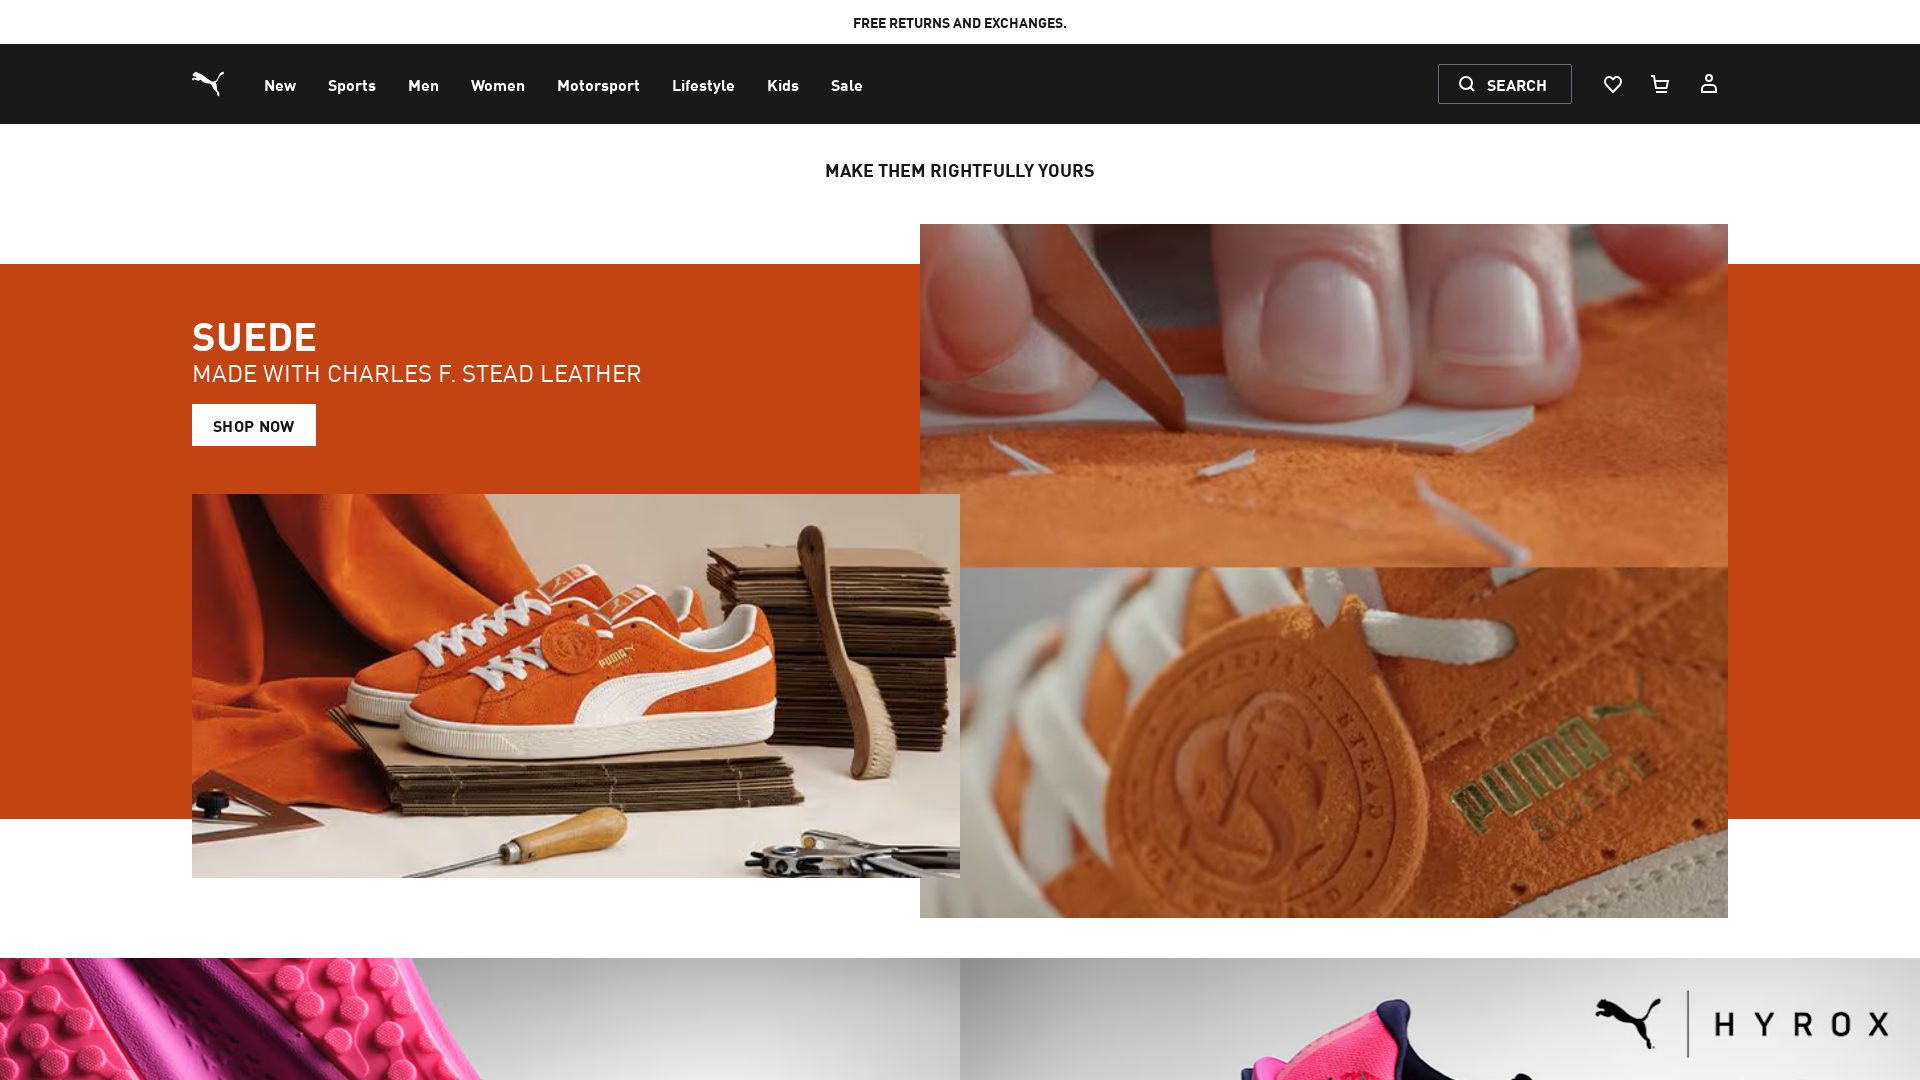